Navigates to the HTML tutorial section on tizag.com, finds the checkbox tutorial page, and systematically clicks all checkboxes with name 'sports'

Starting URL: http://tizag.com

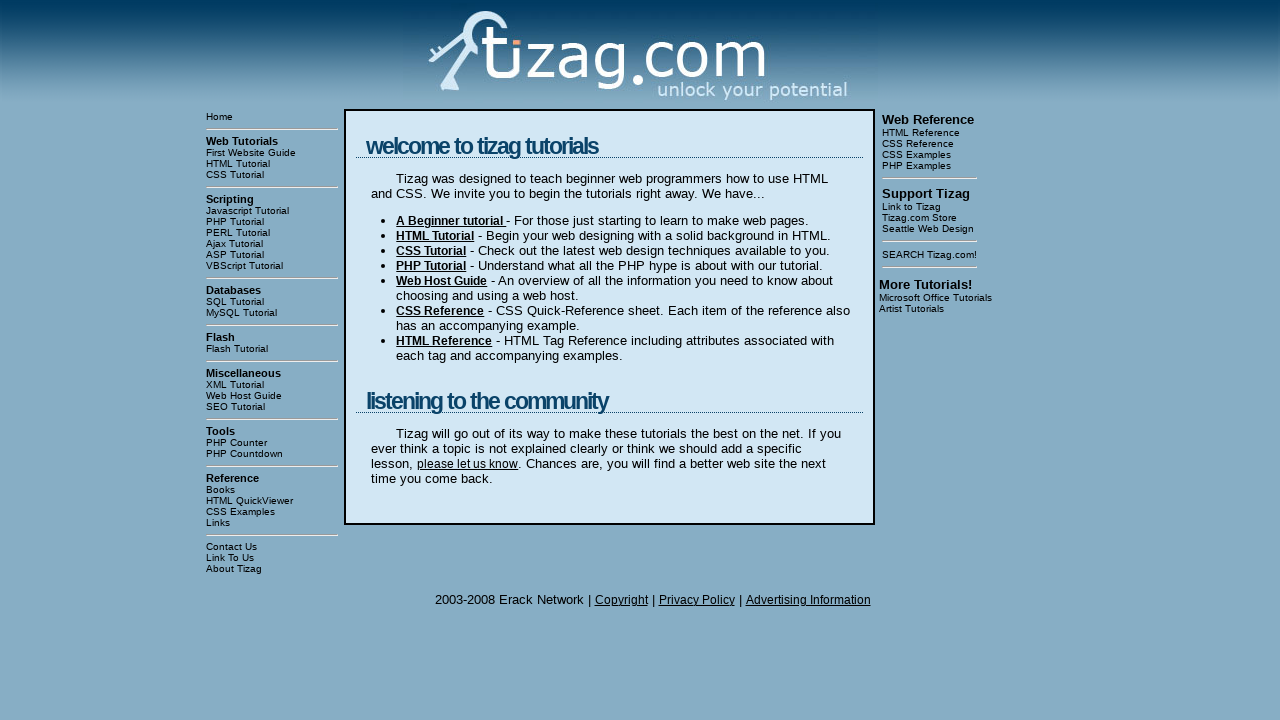

Clicked on HTML Tutorial link at (272, 164) on text=HTML Tutorial
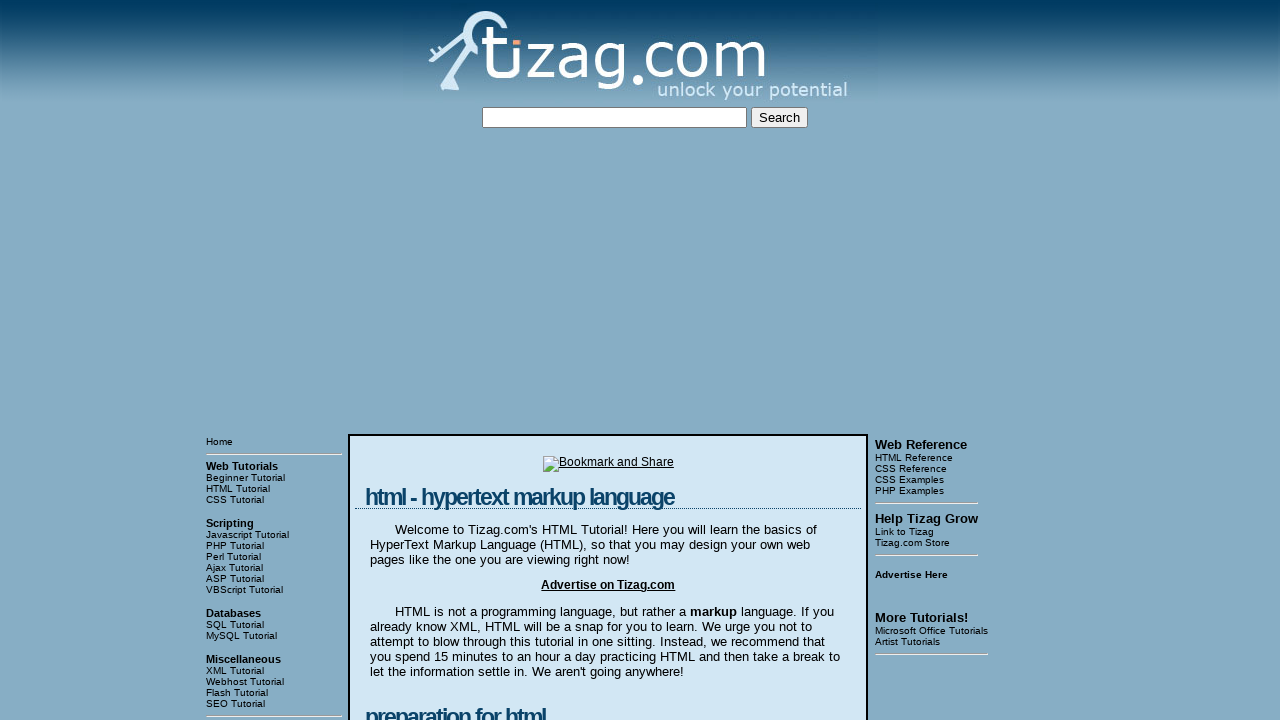

Clicked on HTML Checkbox tutorial link at (274, 360) on text=/HTML - Checkb/
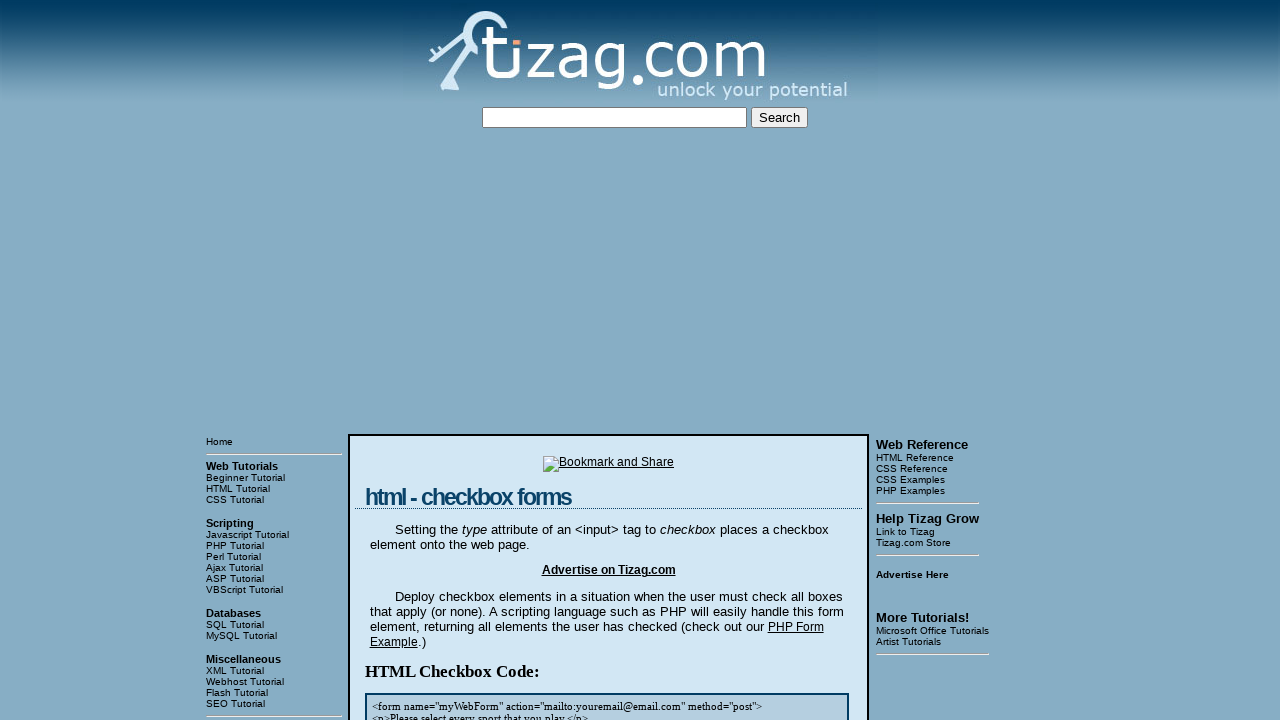

Located all checkboxes with name 'sports' in the second display class element
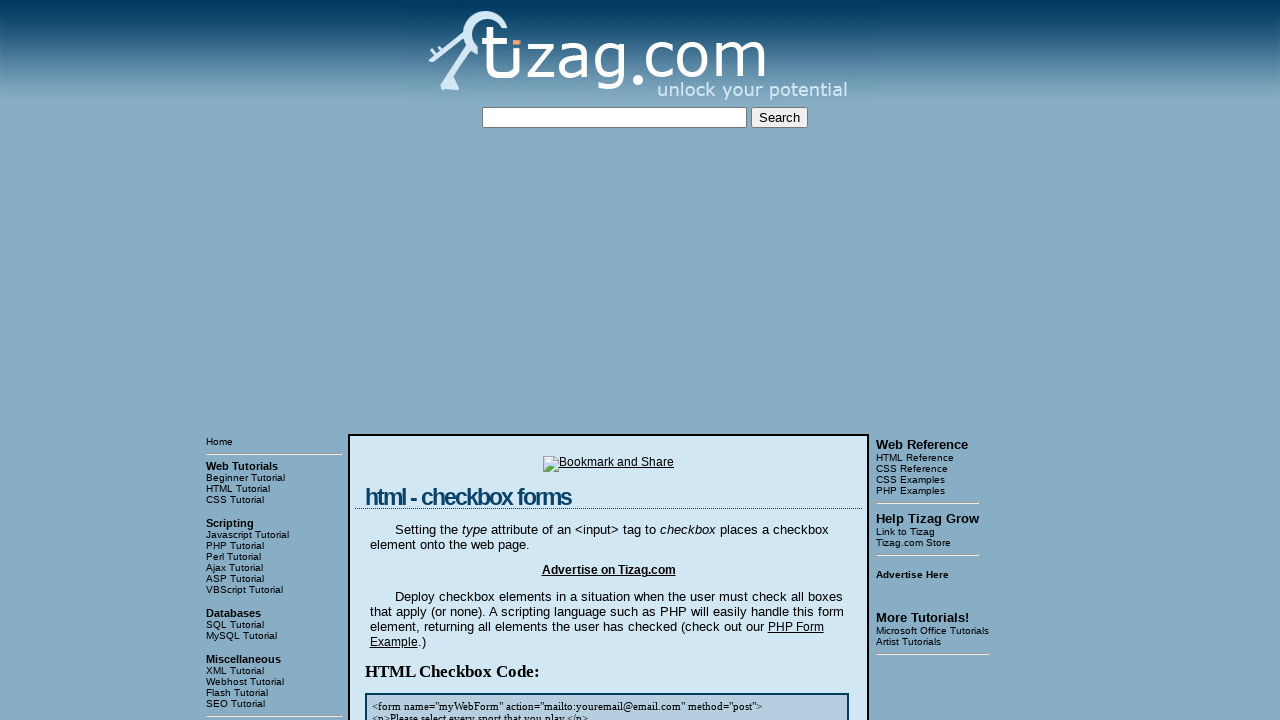

Clicked a checkbox with name 'sports' at (422, 360) on (//*[@class='display'])[2]//*[@name='sports'] >> nth=0
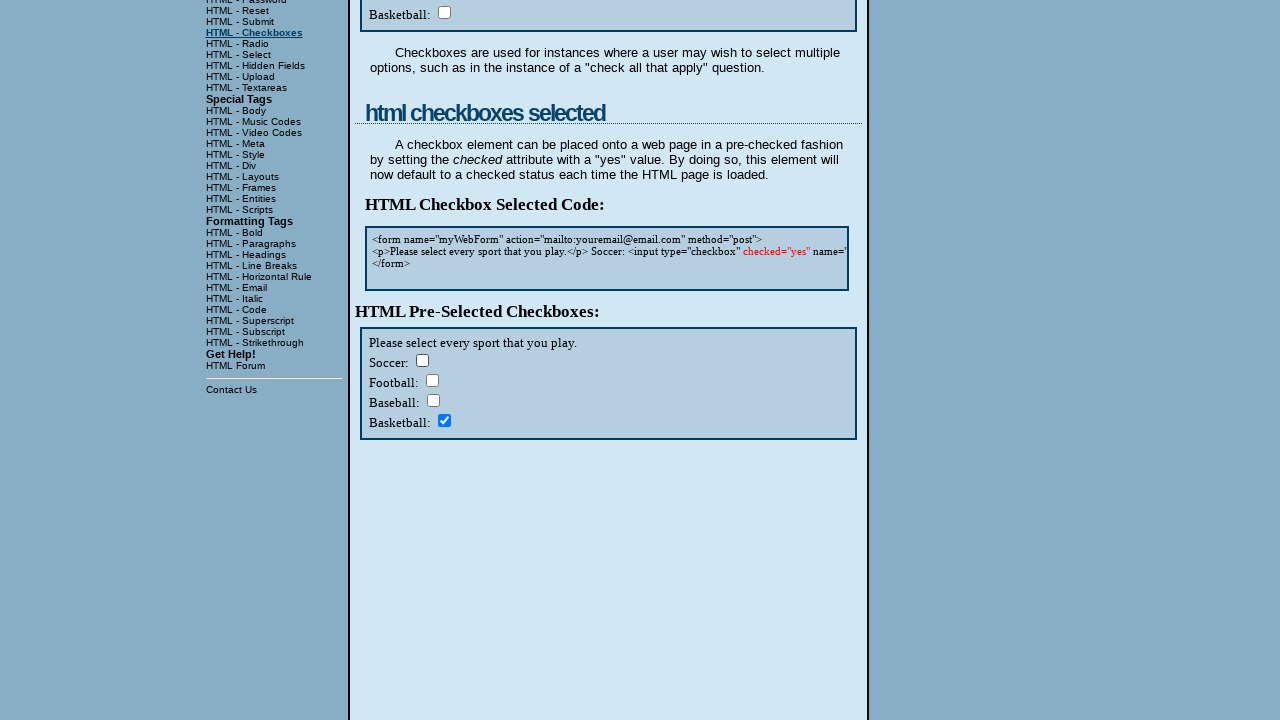

Waited 2000ms for visibility between clicks
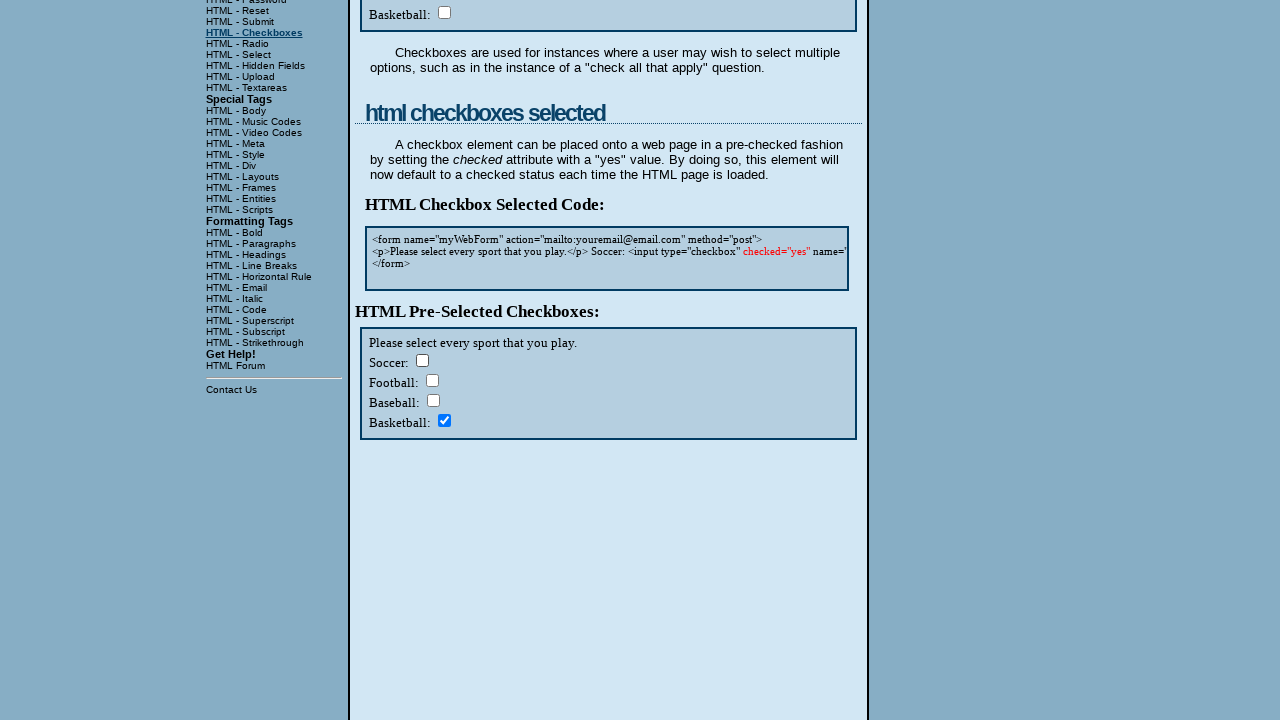

Clicked a checkbox with name 'sports' at (432, 380) on (//*[@class='display'])[2]//*[@name='sports'] >> nth=1
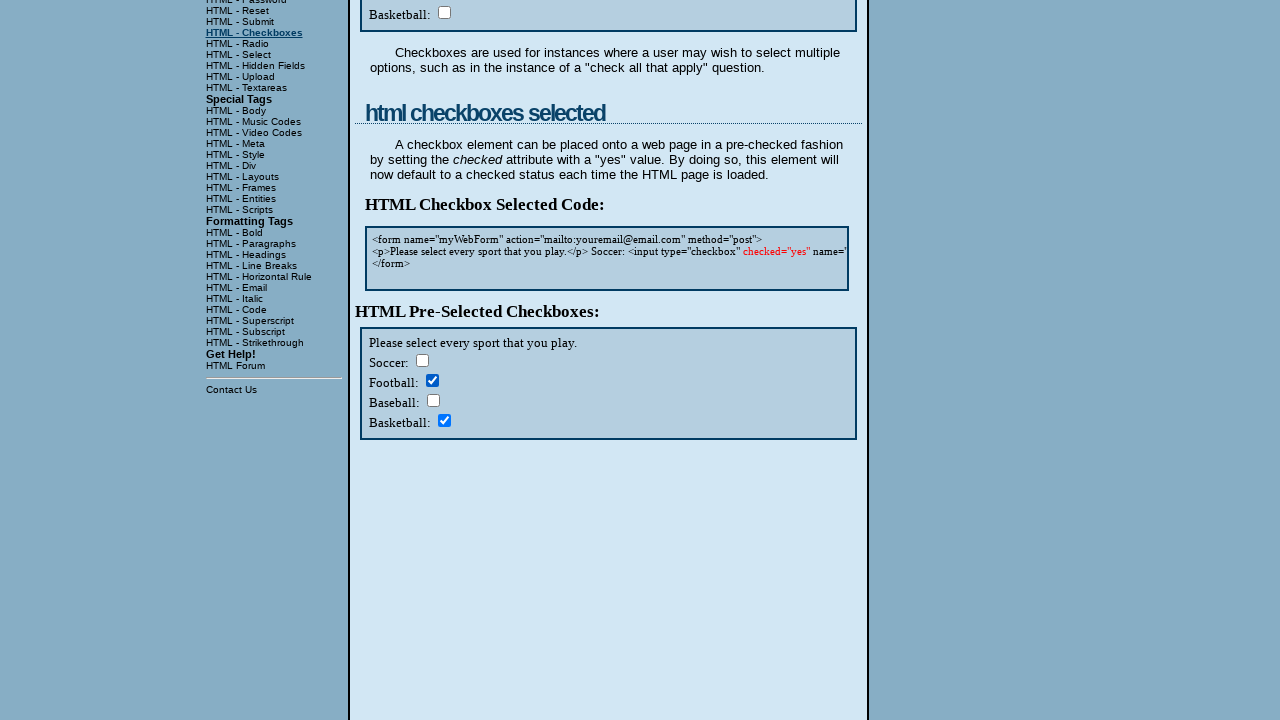

Waited 2000ms for visibility between clicks
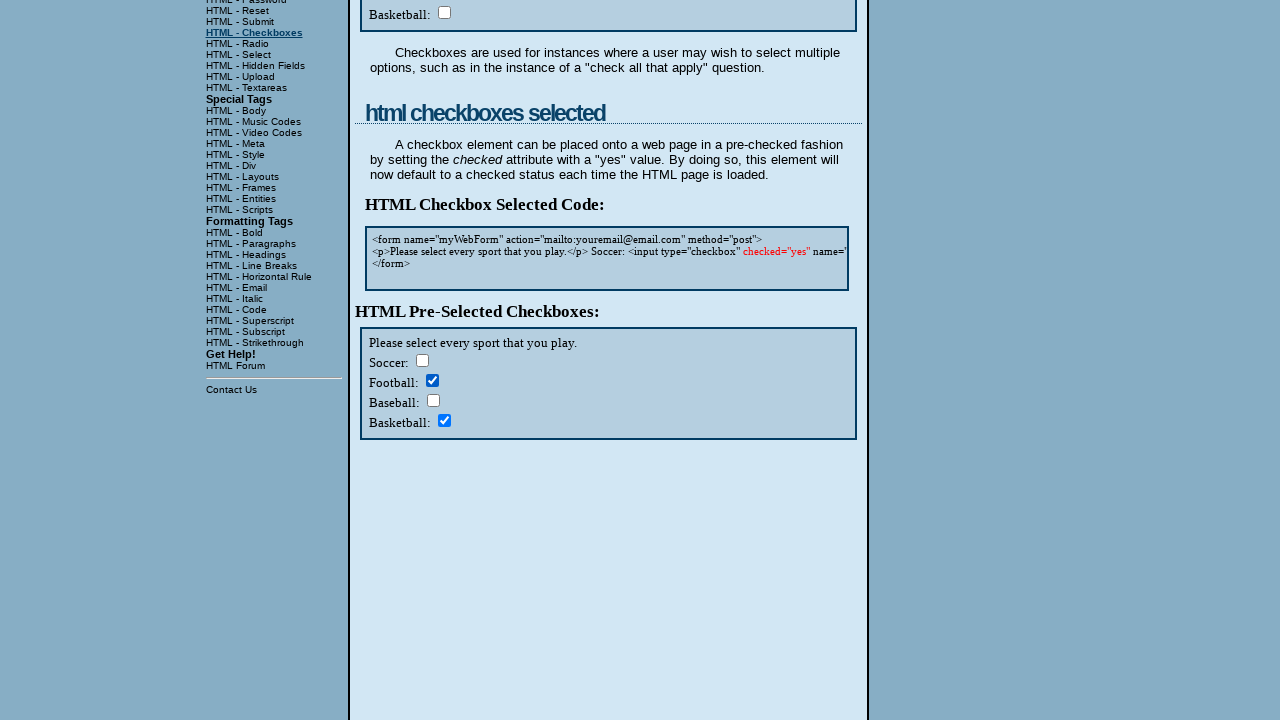

Clicked a checkbox with name 'sports' at (433, 400) on (//*[@class='display'])[2]//*[@name='sports'] >> nth=2
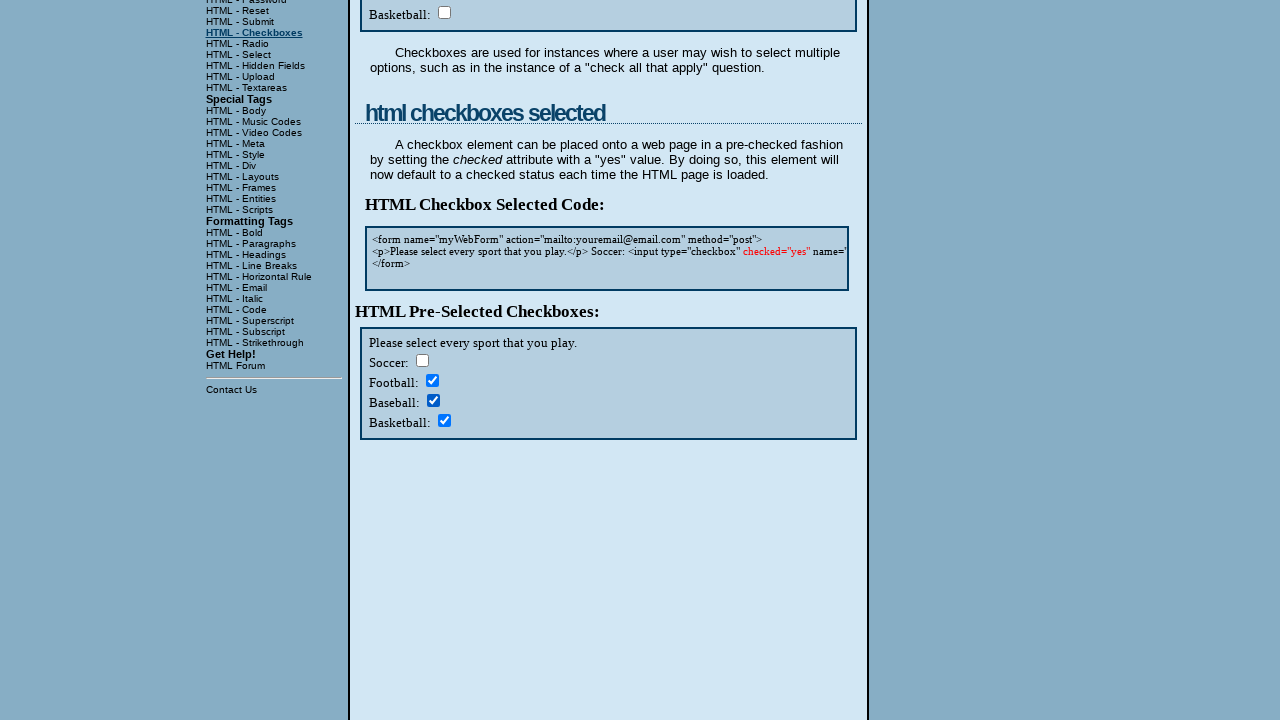

Waited 2000ms for visibility between clicks
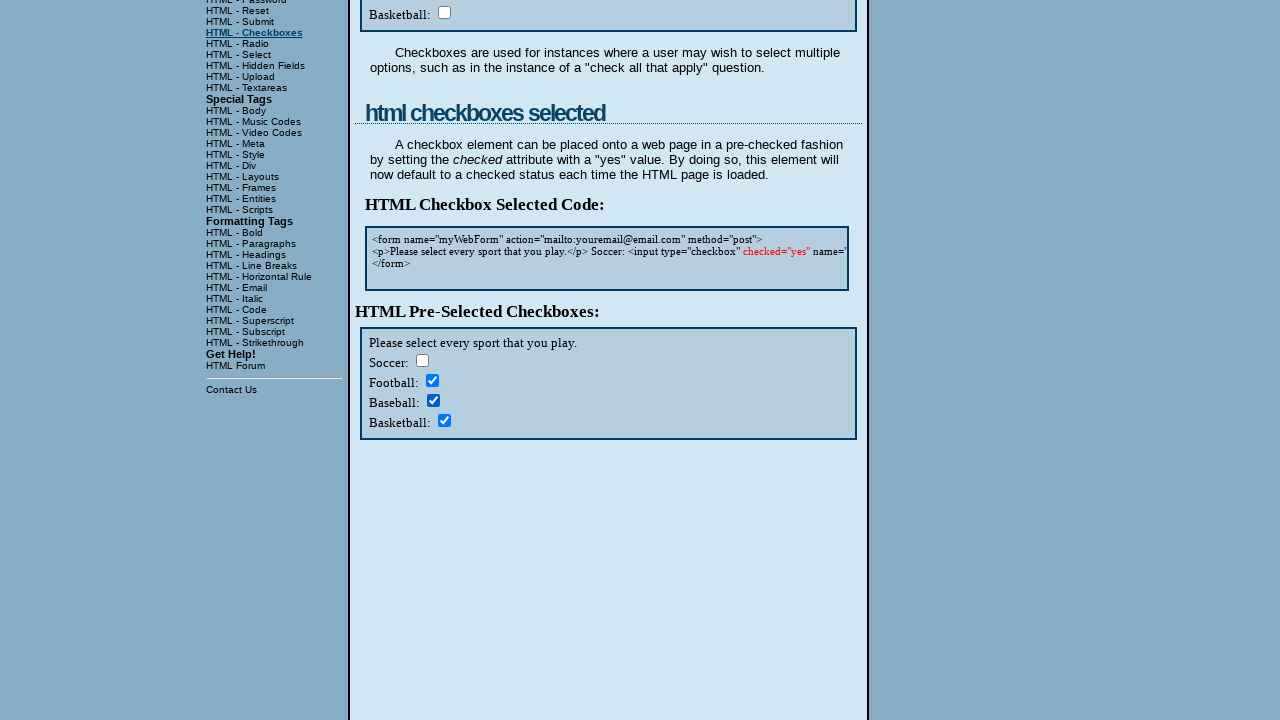

Clicked a checkbox with name 'sports' at (444, 420) on (//*[@class='display'])[2]//*[@name='sports'] >> nth=3
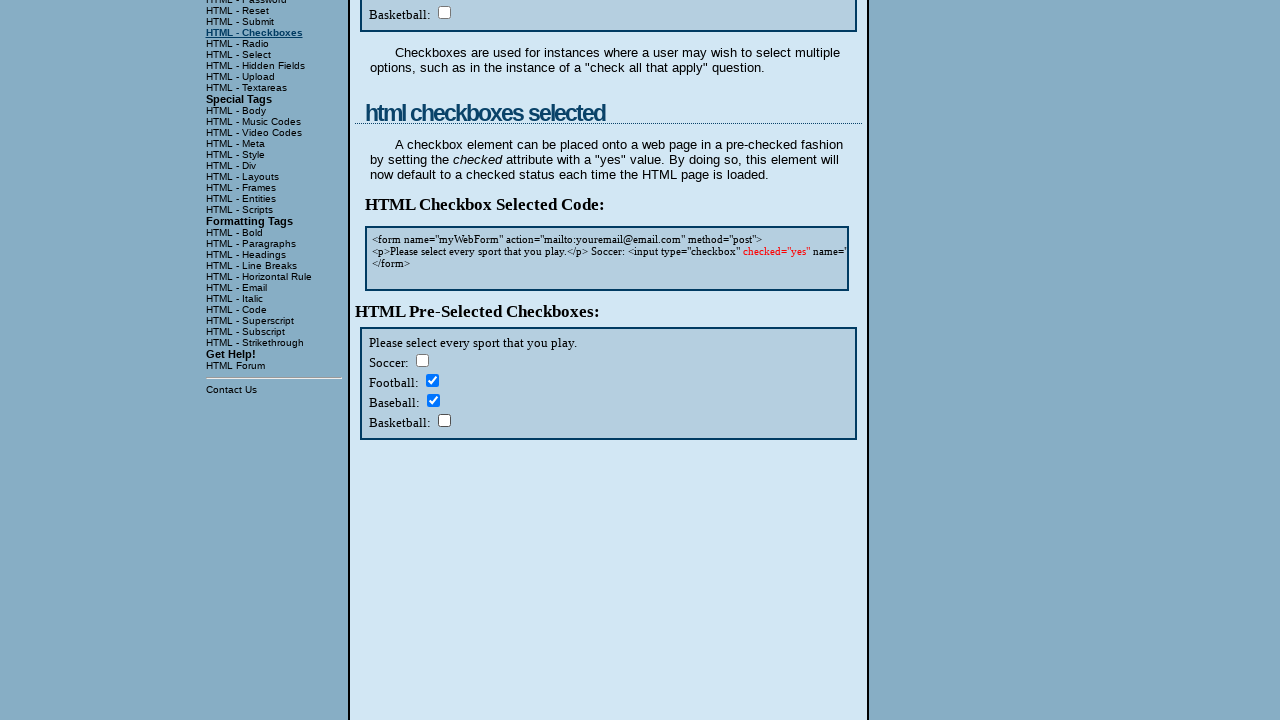

Waited 2000ms for visibility between clicks
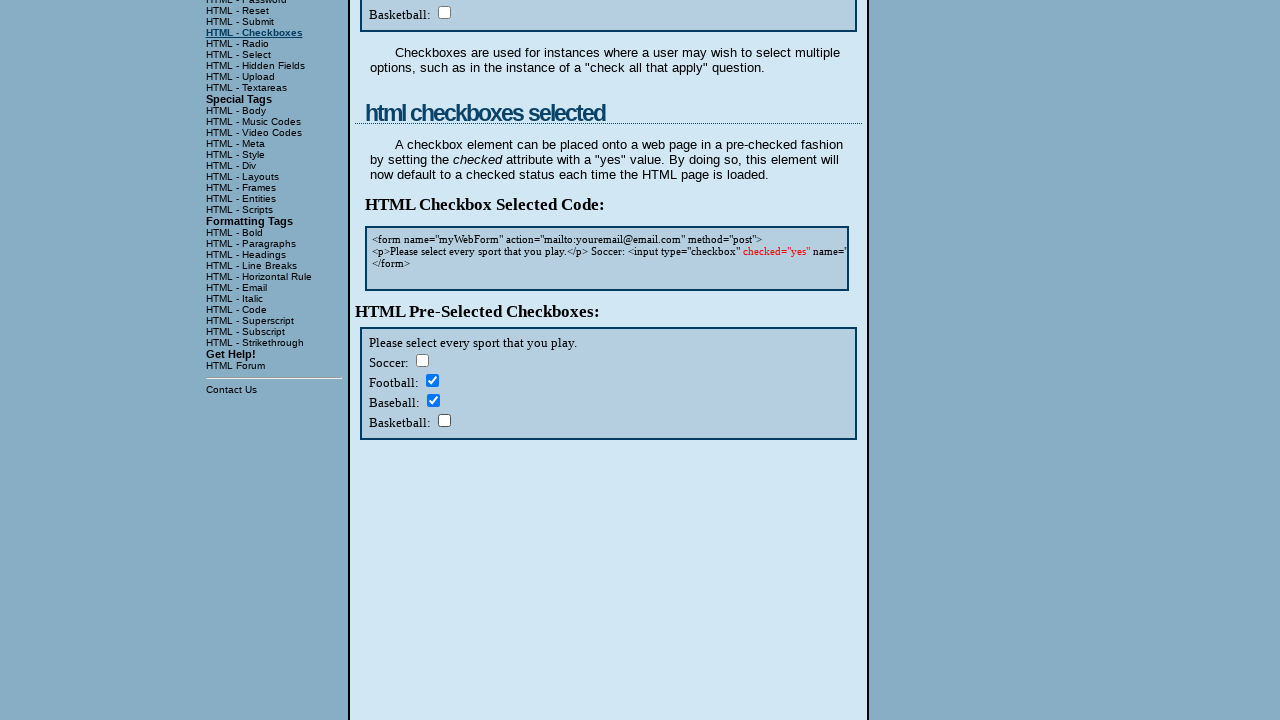

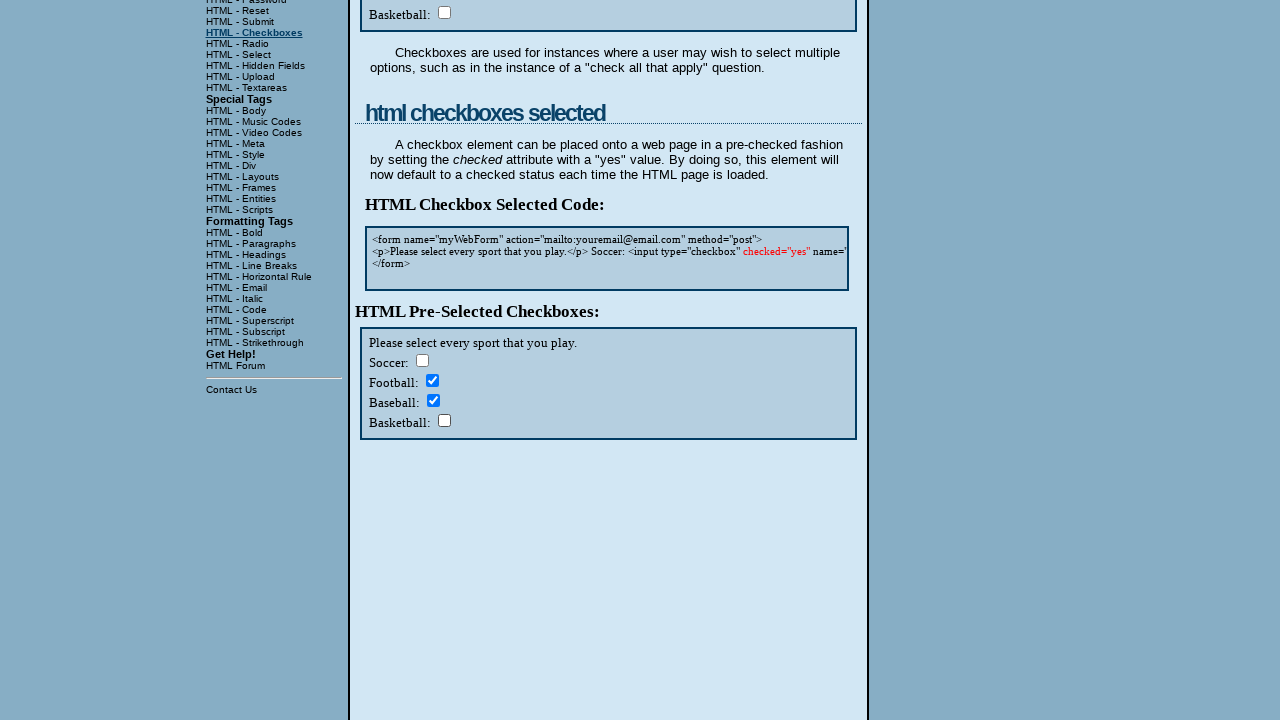